Tests JavaScript alert handling functionality by interacting with different types of alerts (simple alert, confirmation, and prompt) on a demo page

Starting URL: http://demo.automationtesting.in/Alerts.html

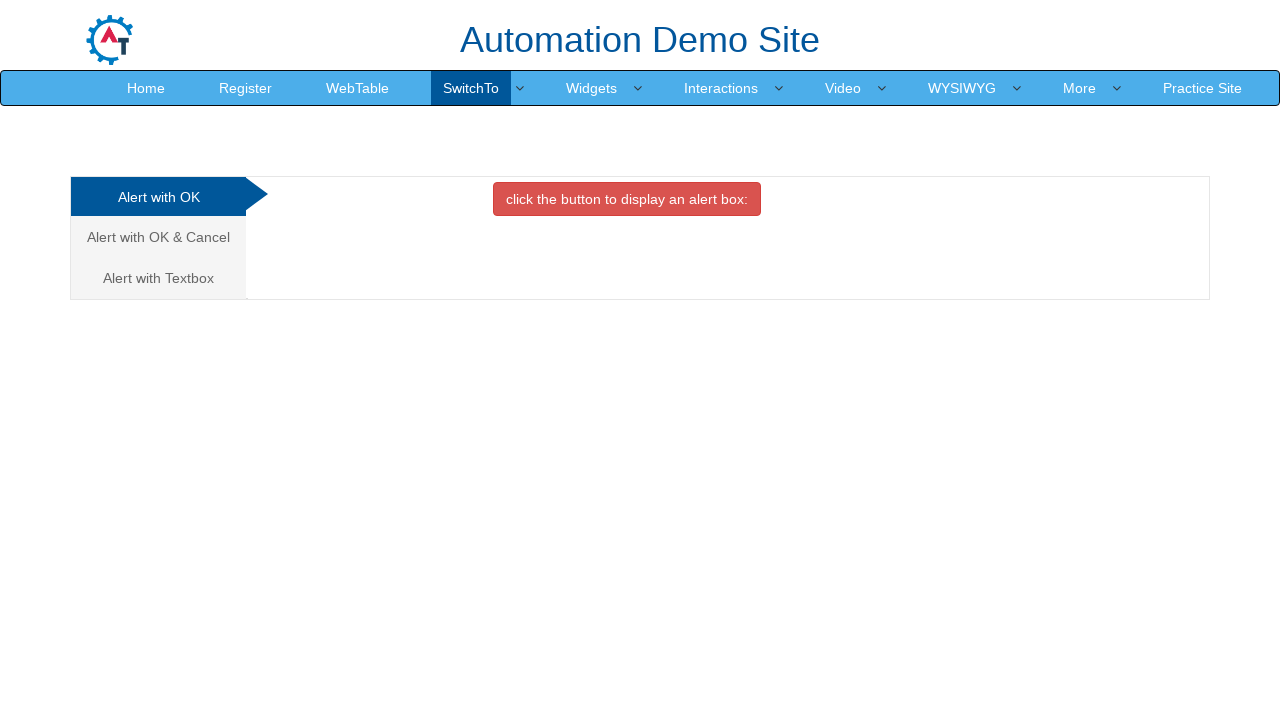

Clicked Alert button to trigger simple alert at (627, 199) on xpath=//button[@class='btn btn-danger']
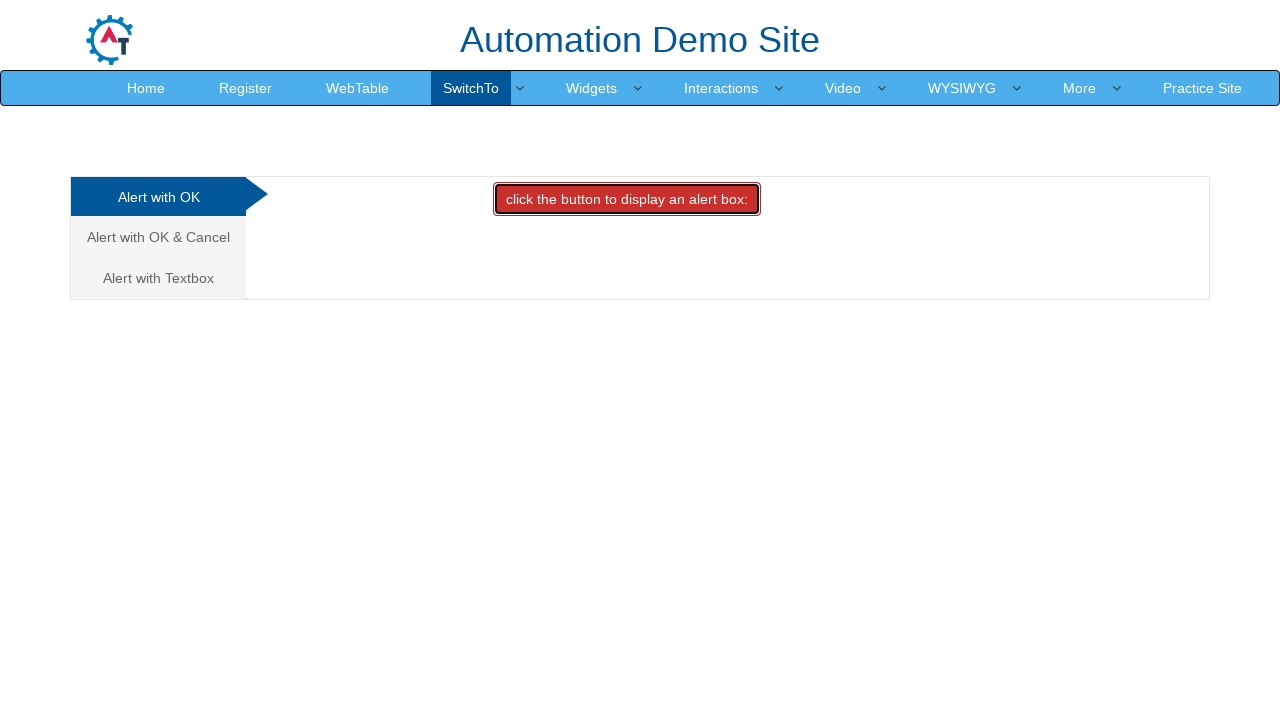

Set up dialog handler to accept simple alert
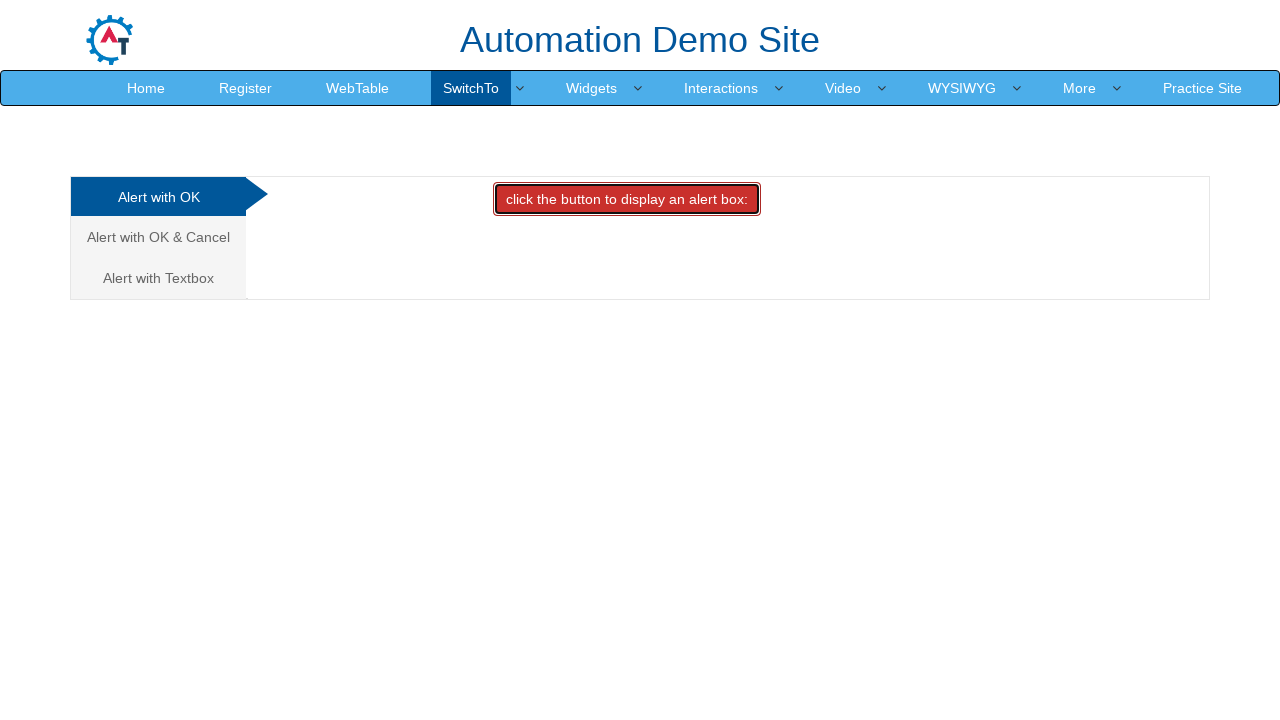

Clicked 'Alert with OK & Cancel' tab at (158, 237) on xpath=//a[text()='Alert with OK & Cancel ']
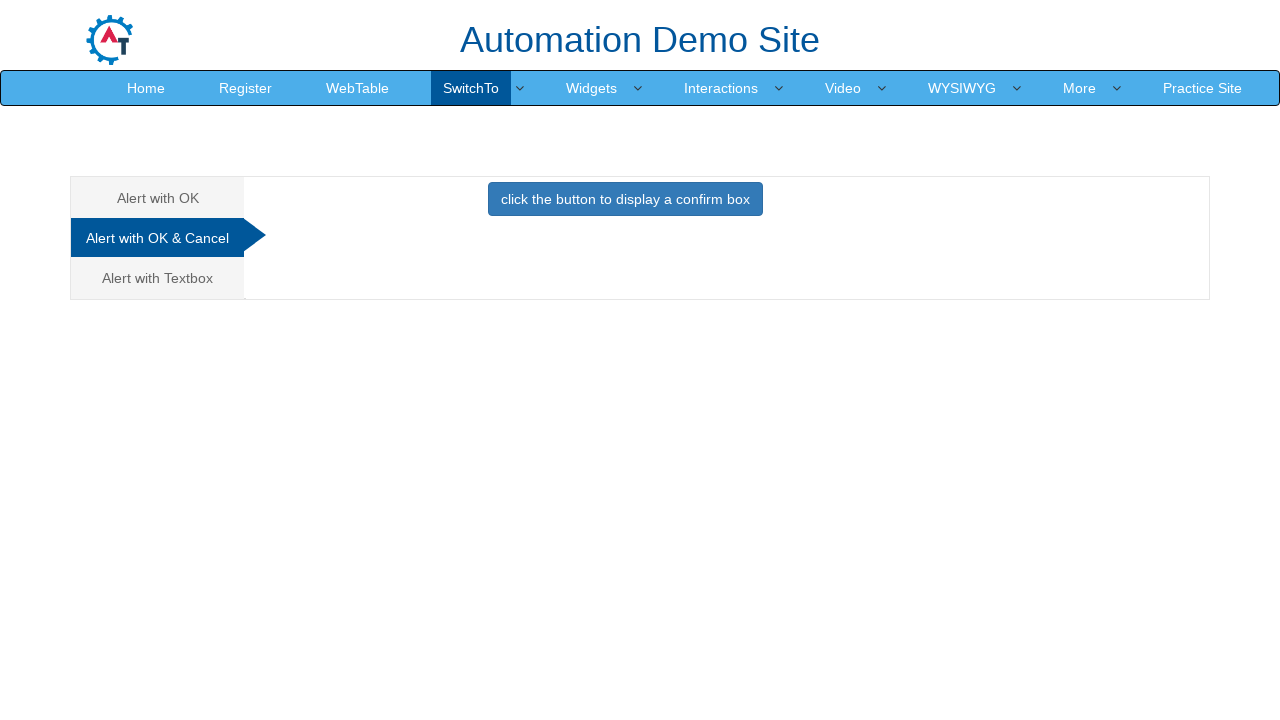

Clicked button to trigger confirmation alert at (625, 199) on xpath=//button[@class='btn btn-primary']
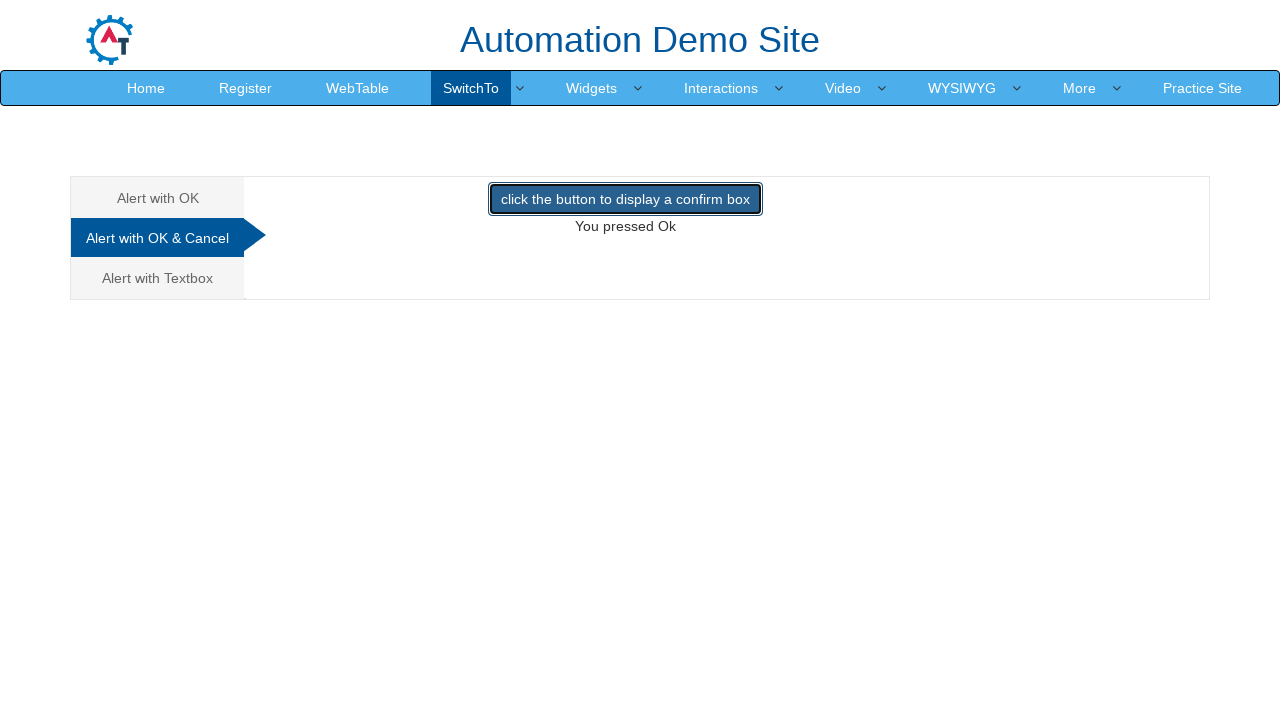

Set up dialog handler to dismiss confirmation alert
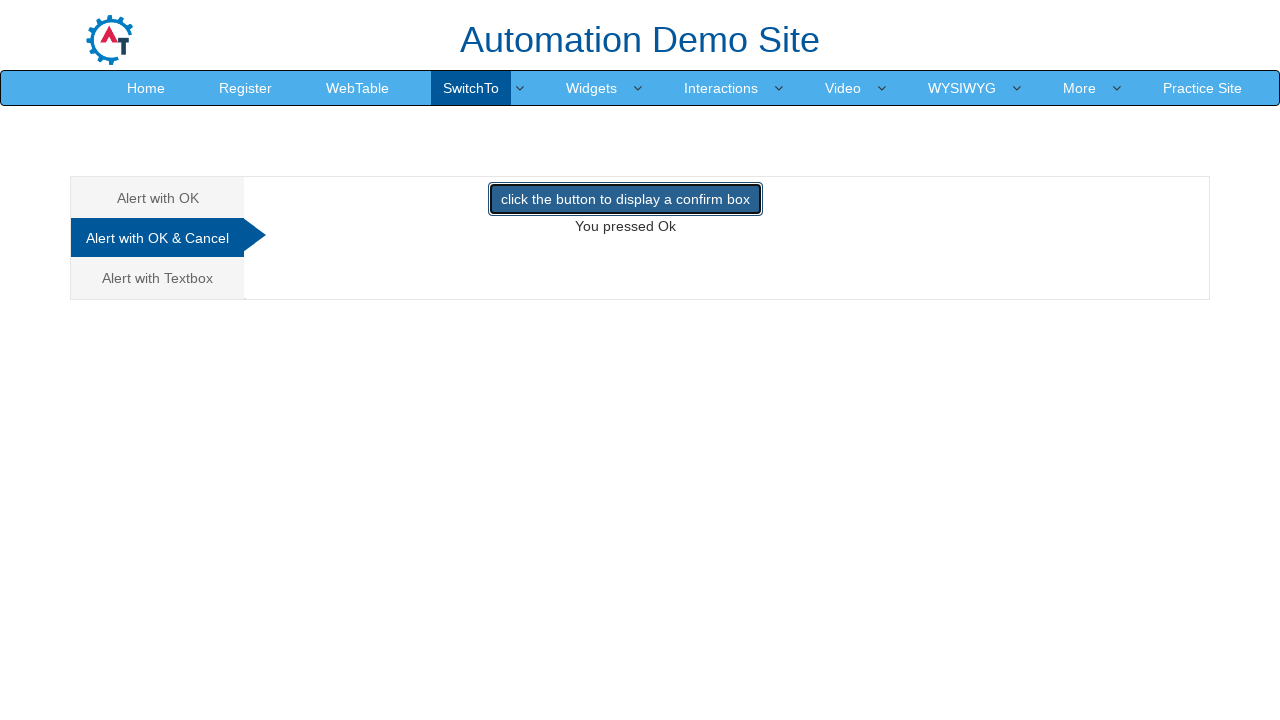

Retrieved result text after dismissing confirmation alert
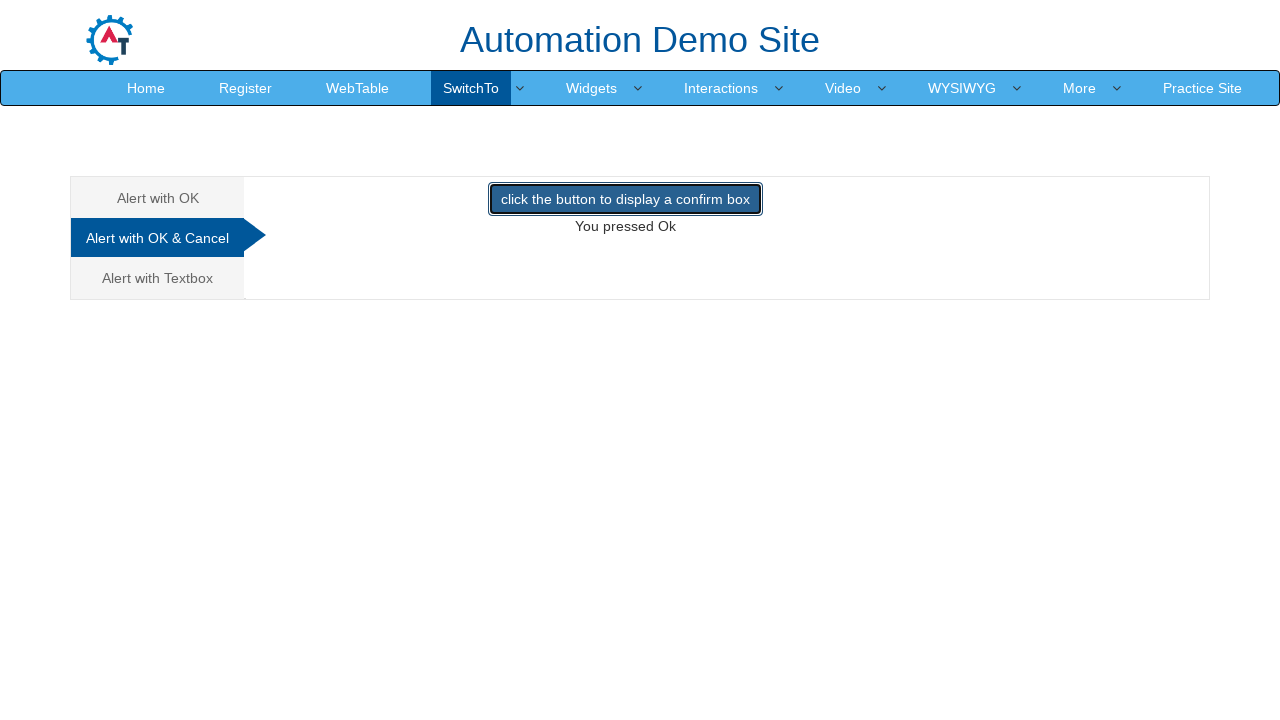

Clicked 'Alert with Textbox' tab at (158, 278) on xpath=//a[text()='Alert with Textbox ']
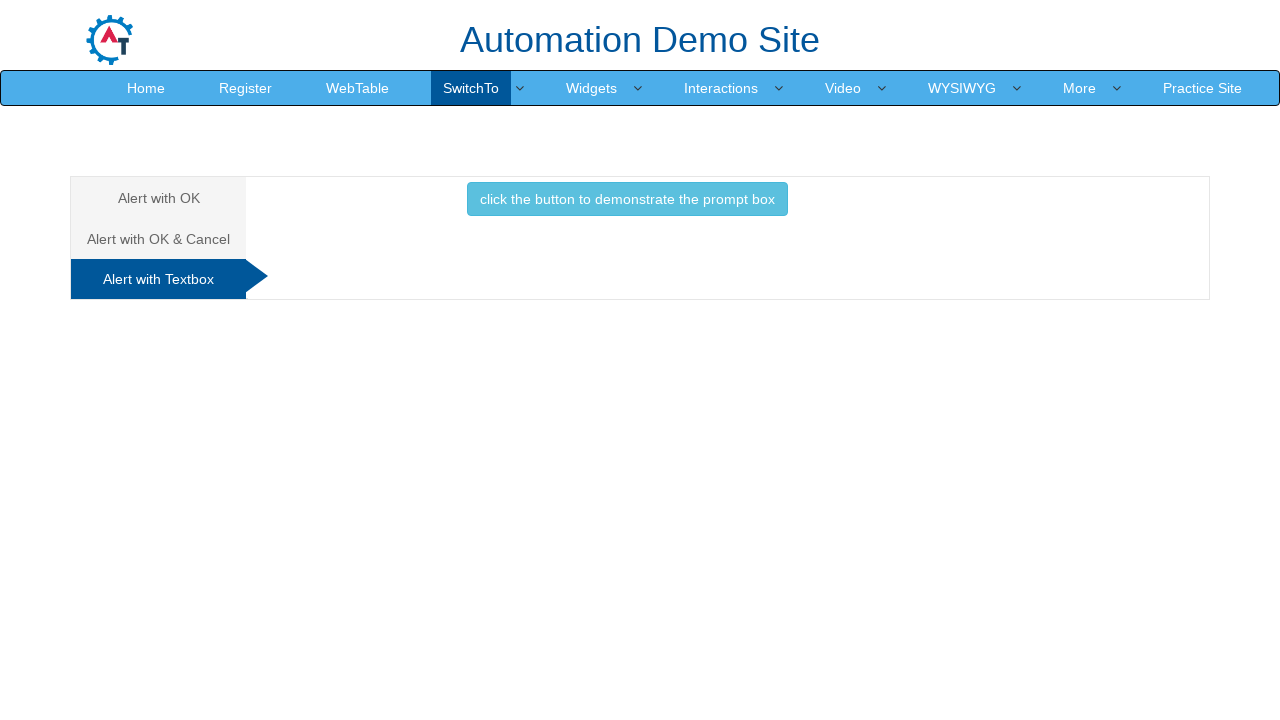

Clicked button to trigger prompt alert at (627, 199) on xpath=//button[@class='btn btn-info']
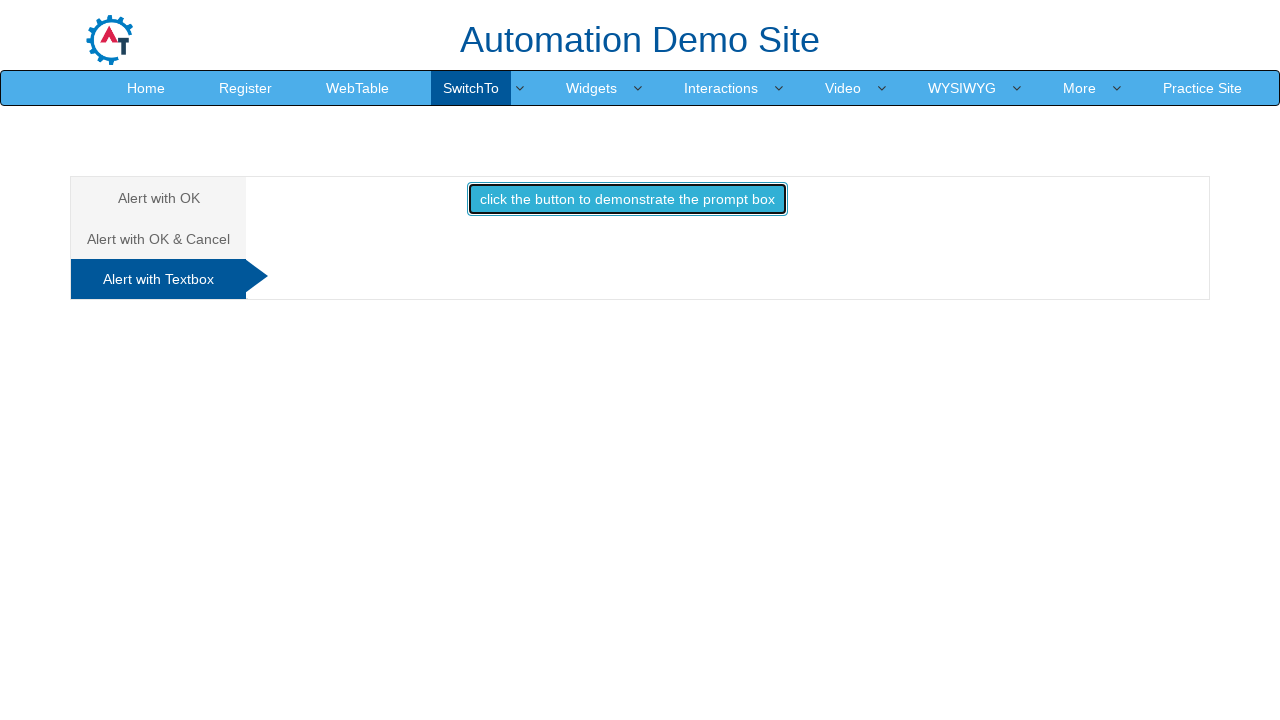

Set up dialog handler to accept prompt alert with text 'Testing'
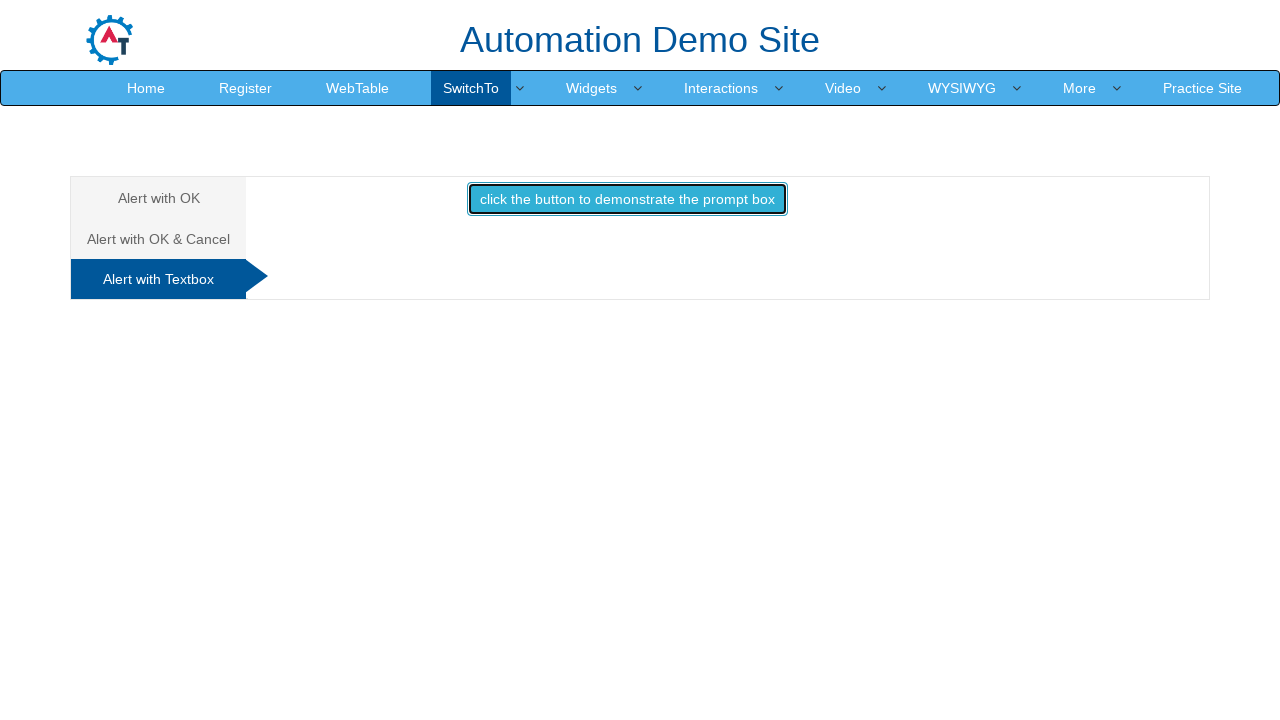

Retrieved navigation tabs text containing button count information
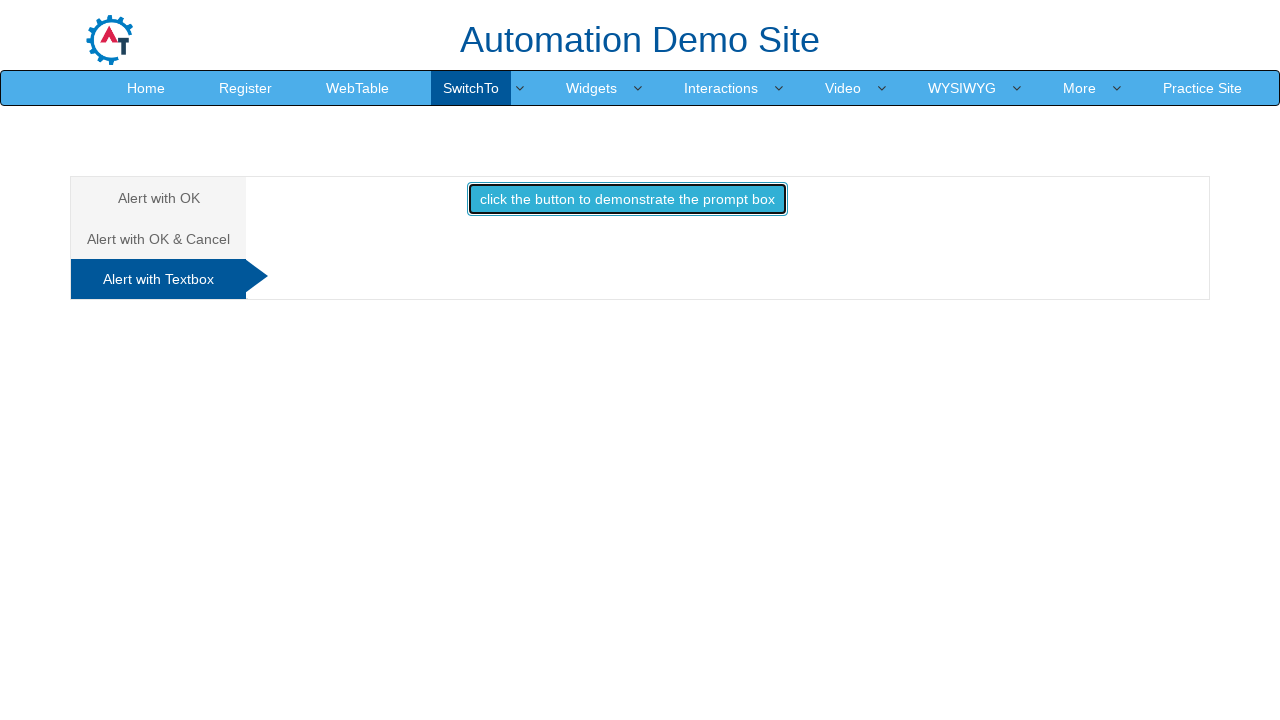

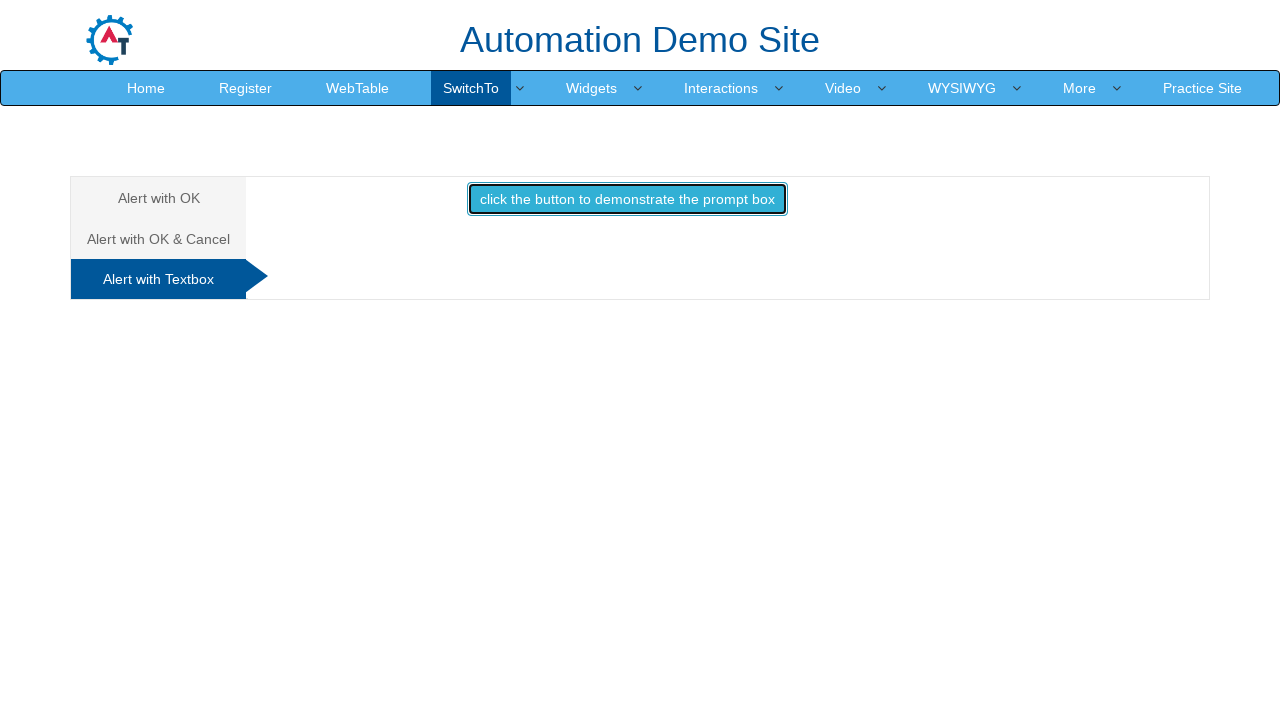